Tests JavaScript prompt dialog by entering text but dismissing the prompt to verify null result

Starting URL: https://the-internet.herokuapp.com/javascript_alerts

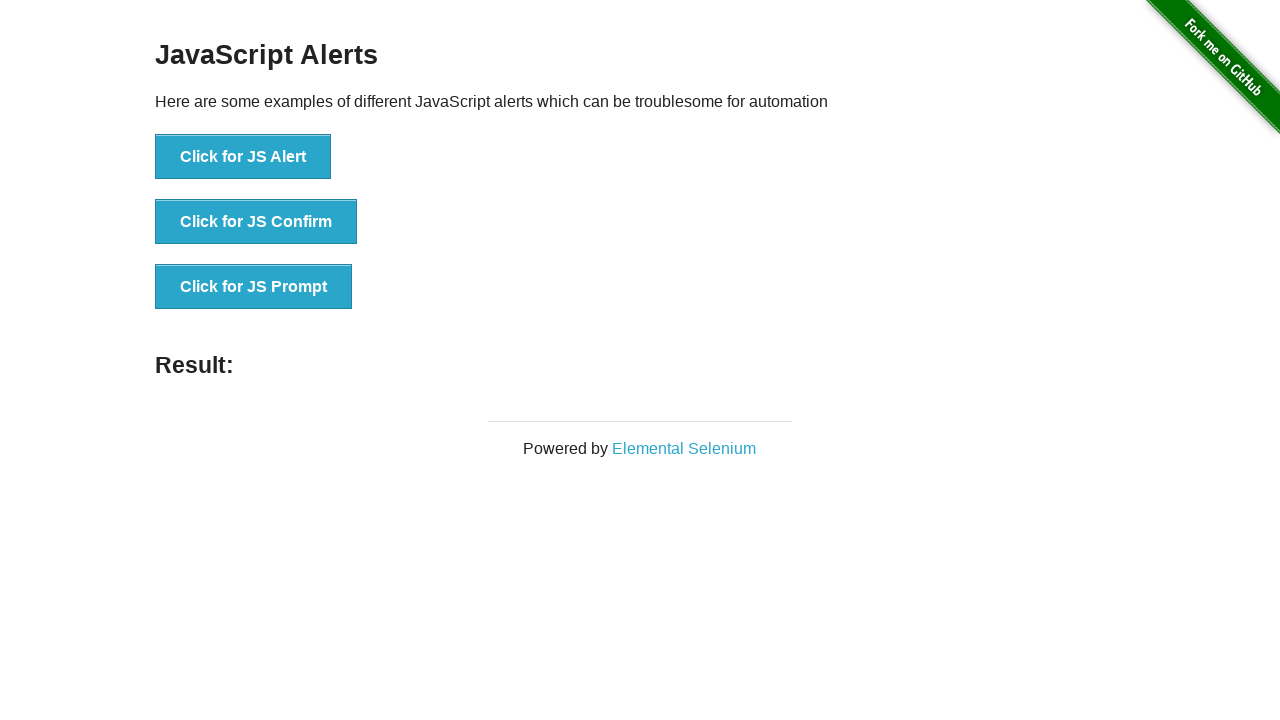

Set up dialog handler to dismiss prompt
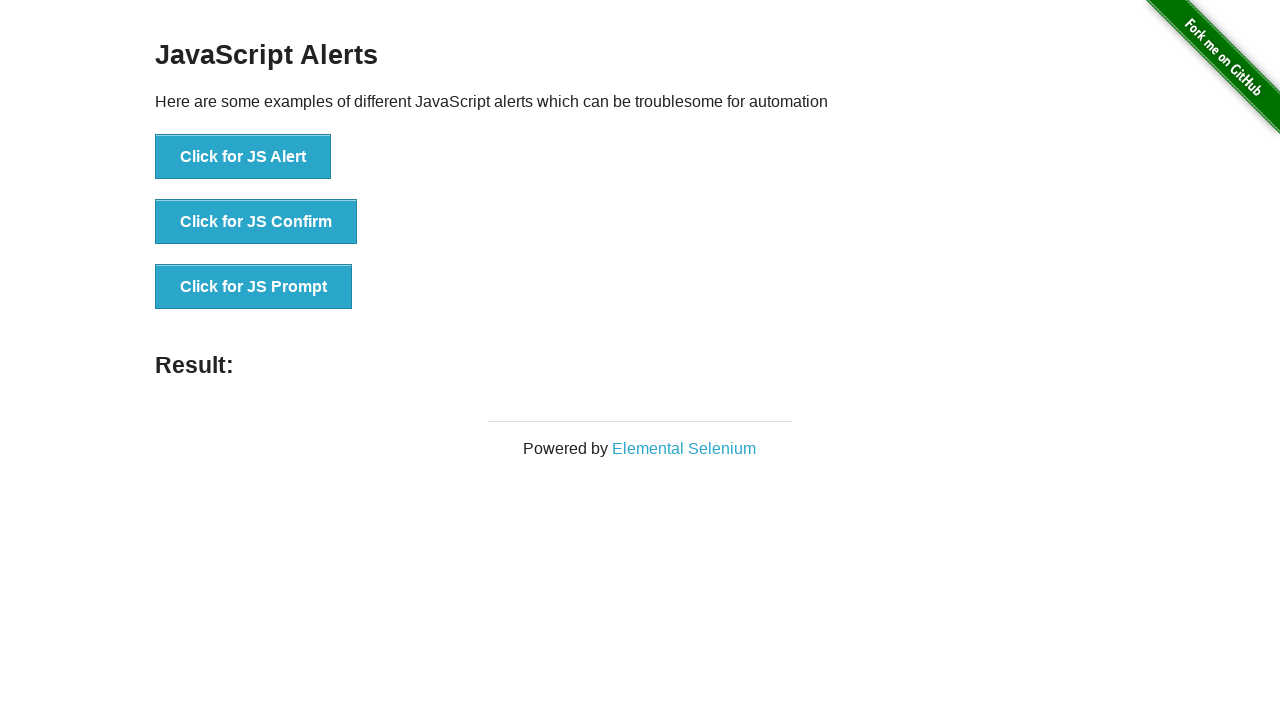

Clicked JS Prompt button at (254, 287) on xpath=//button[contains(text(), 'Click for JS Prompt')]
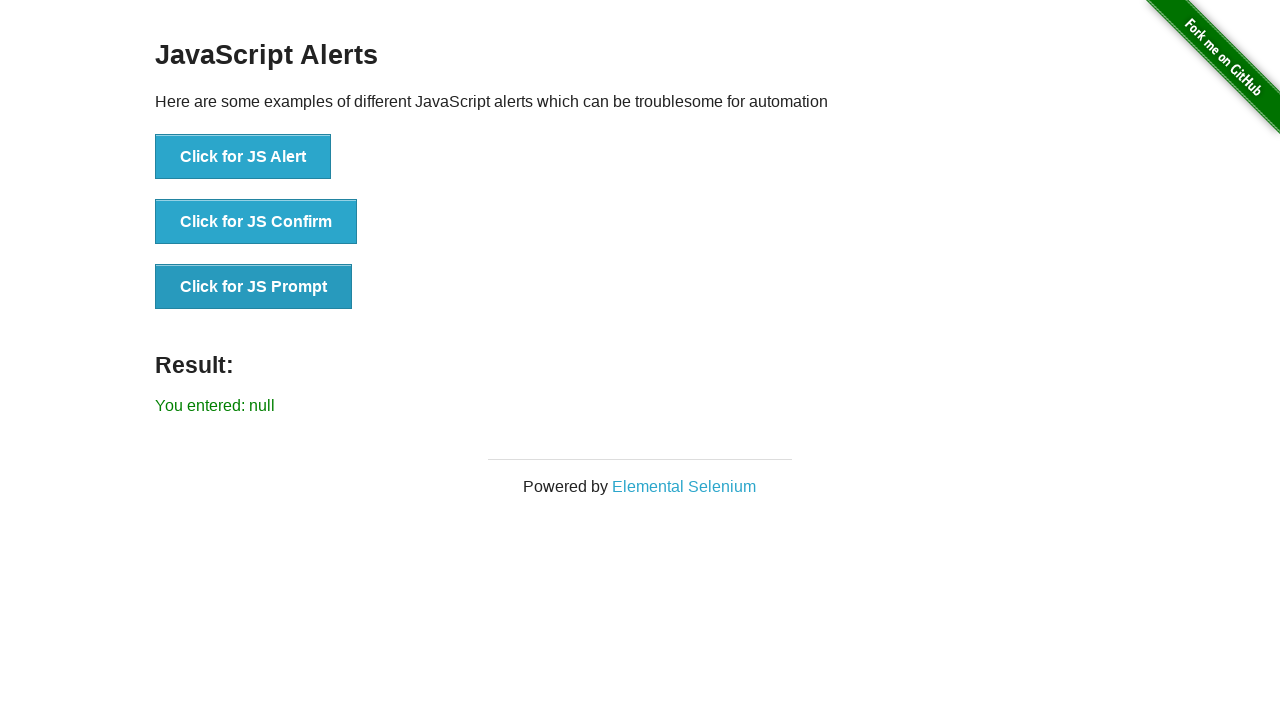

Located result element
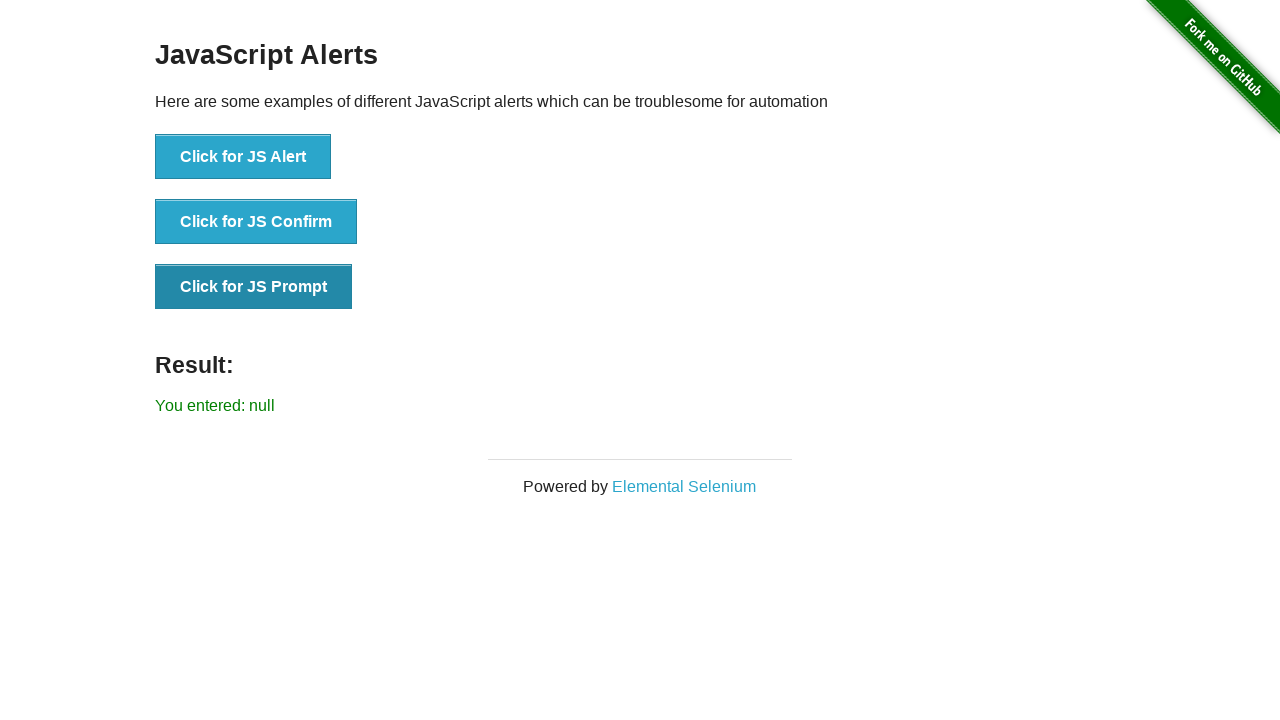

Verified result text is 'You entered: null' after dismissing prompt
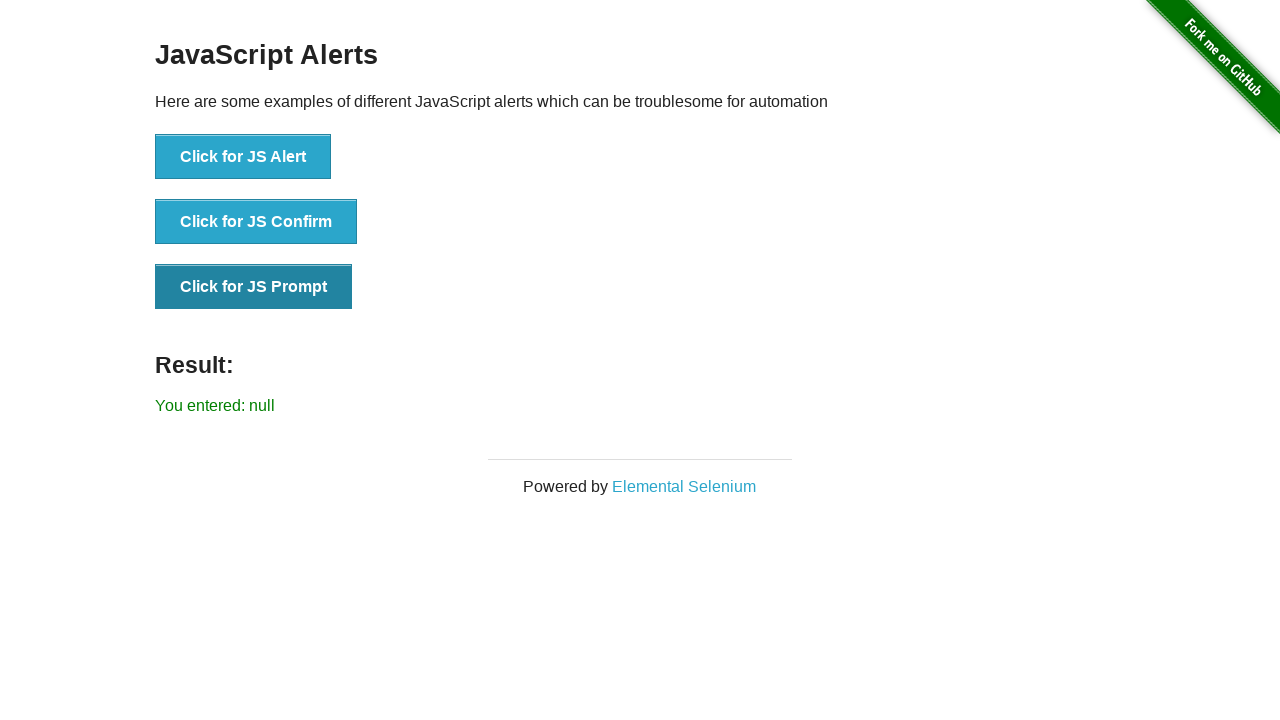

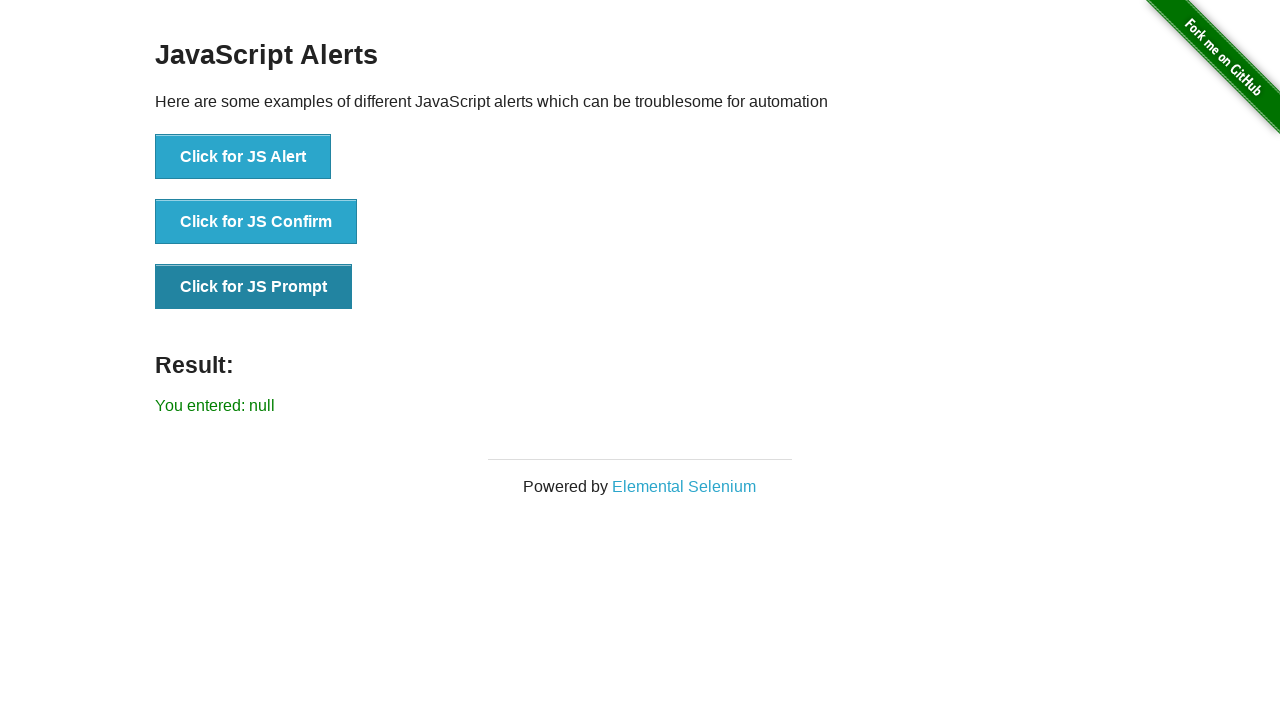